Verifies that the Test Cases page is accessible by clicking the test cases button and verifying the page loads correctly

Starting URL: http://automationexercise.com

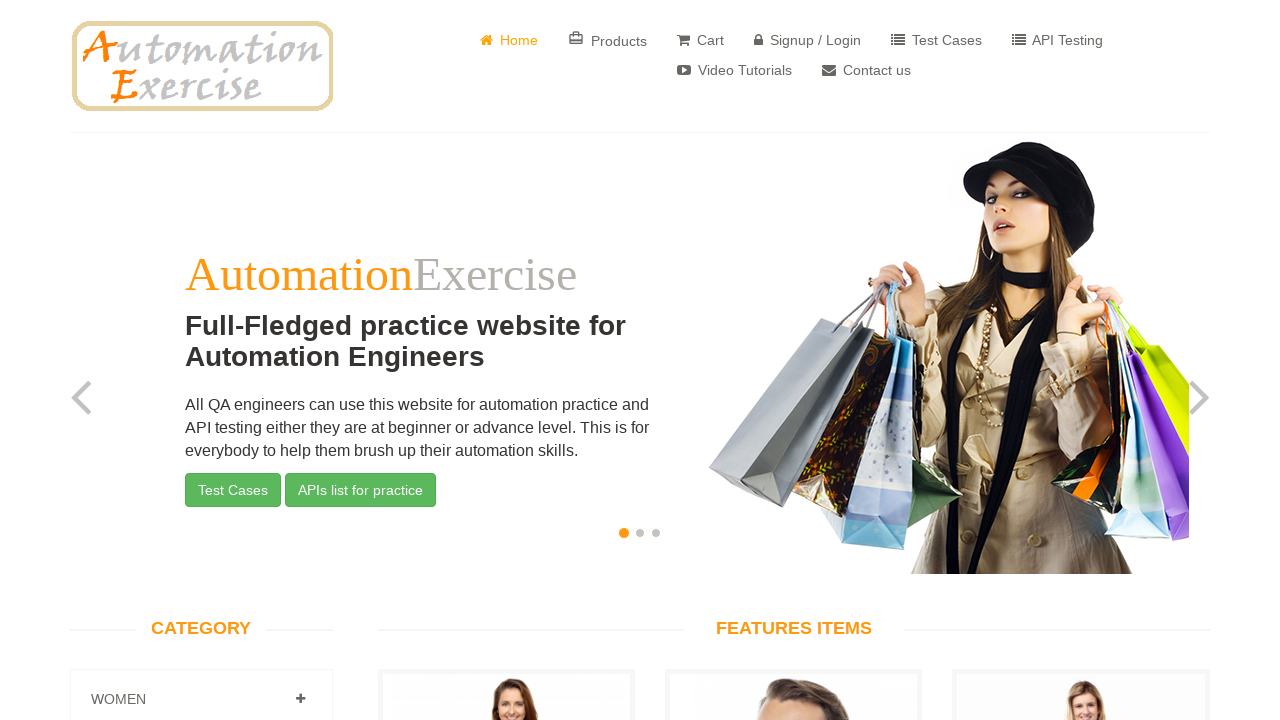

Home page carousel loaded successfully
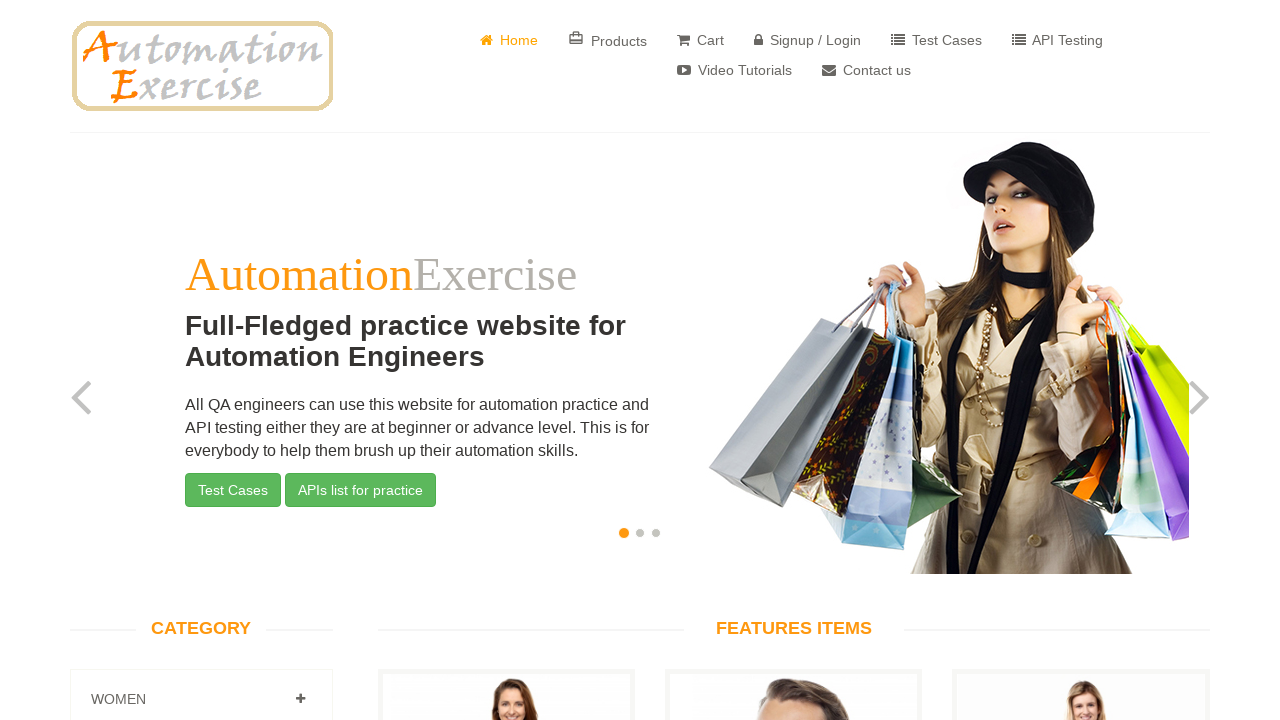

Clicked on Test Cases button in navigation menu at (936, 40) on xpath=//*[@id='header']/div/div/div/div[2]/div/ul/li[5]/a
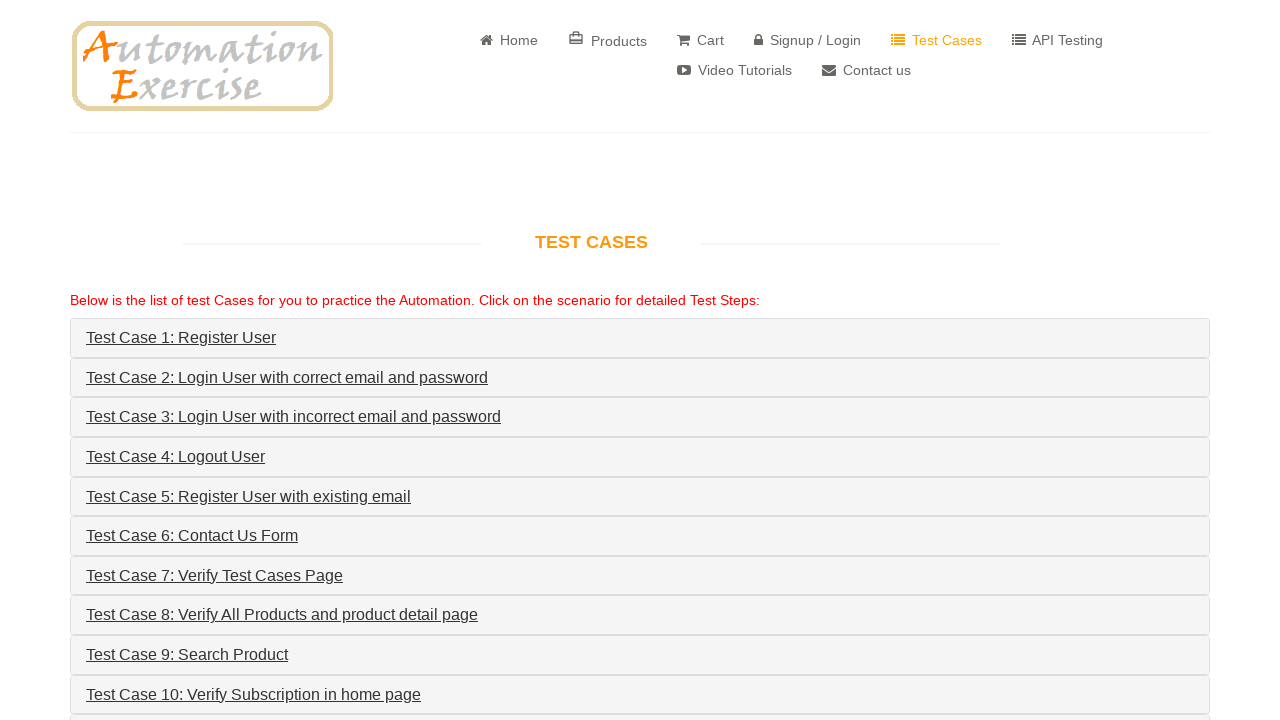

Test Cases page loaded and header verified
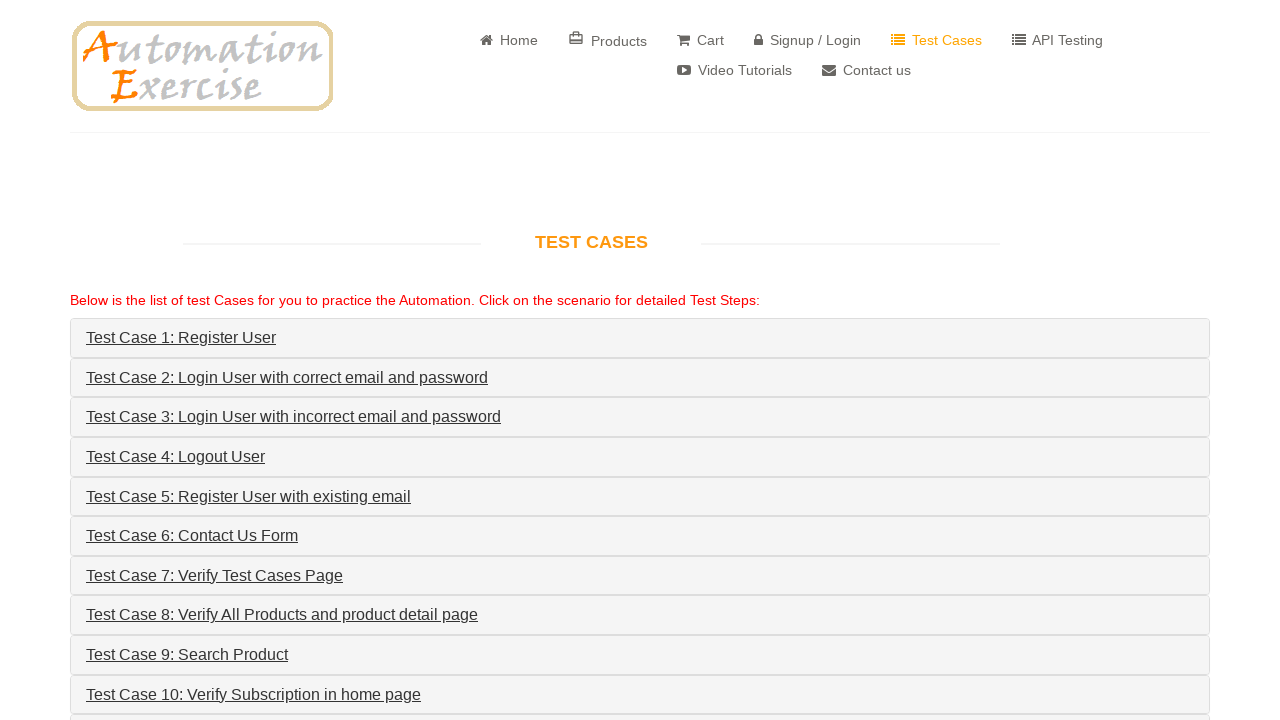

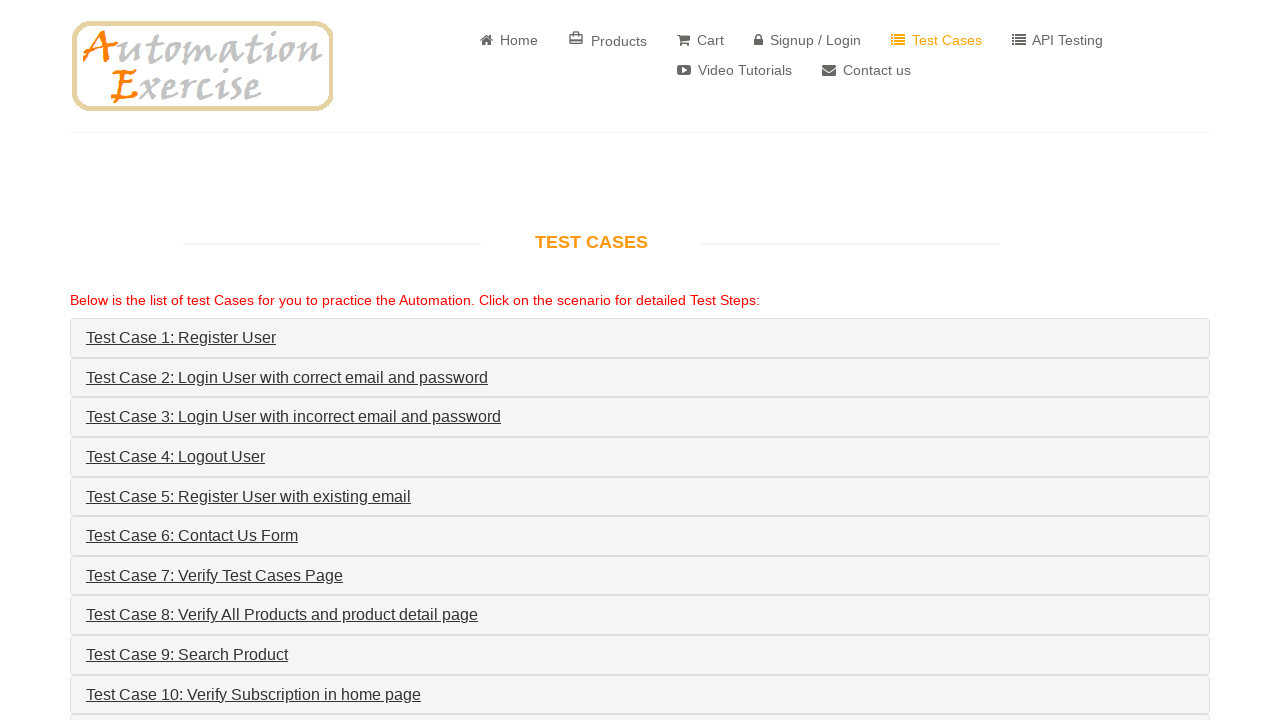